Navigates to textbox page and verifies the presence of a countdown timer element

Starting URL: http://only-testing-blog.blogspot.in/2014/01/textbox.html

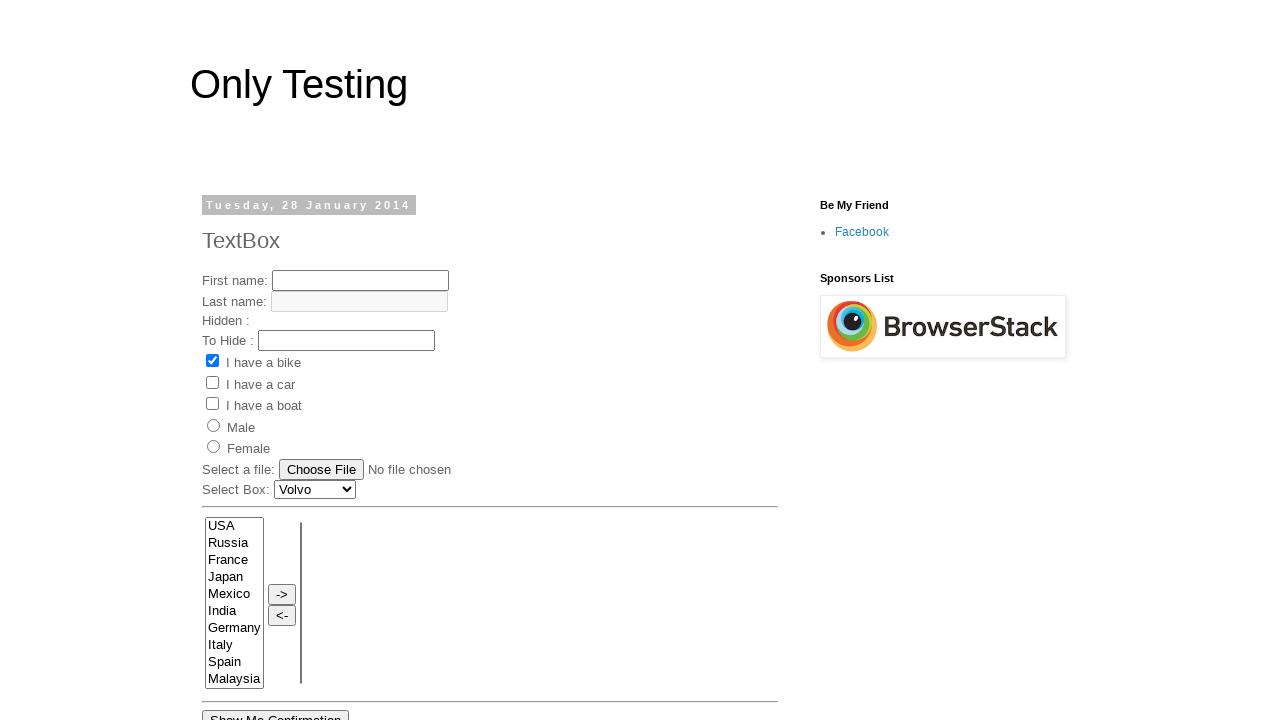

Navigated to textbox page
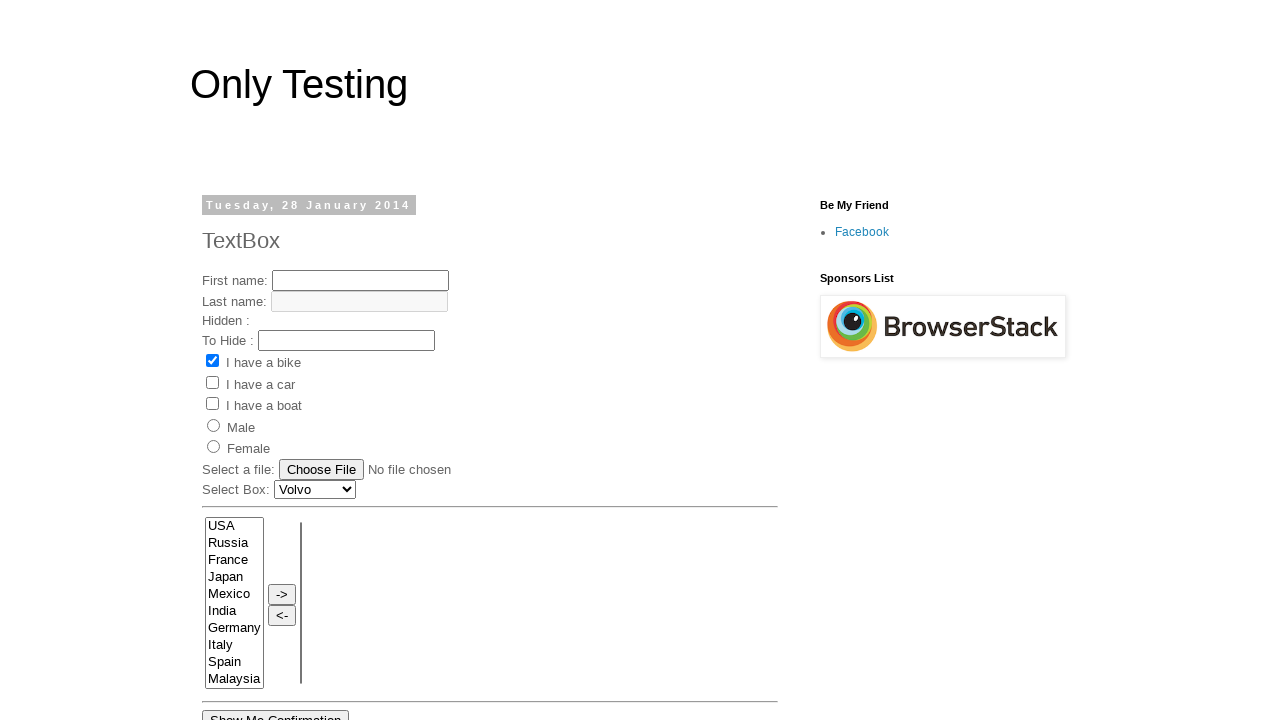

Waited for countdown timer element to be present
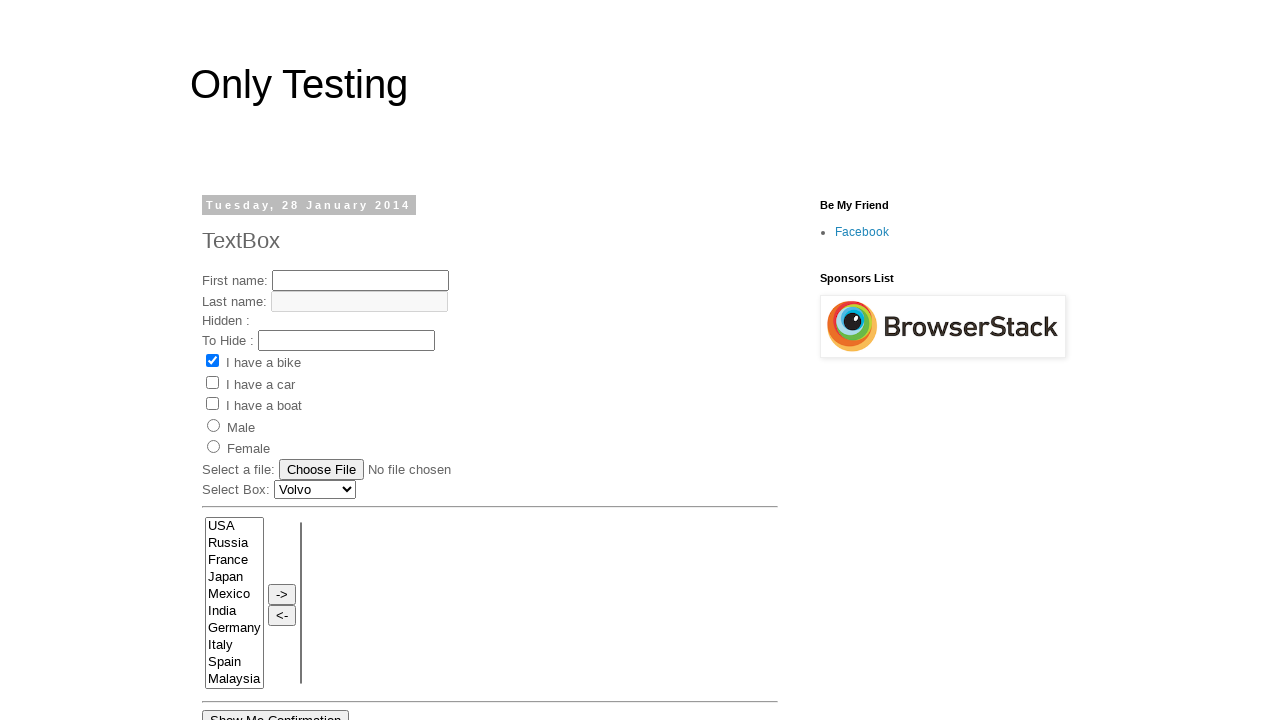

Retrieved countdown timer text: 
Time Left: 10 seconds
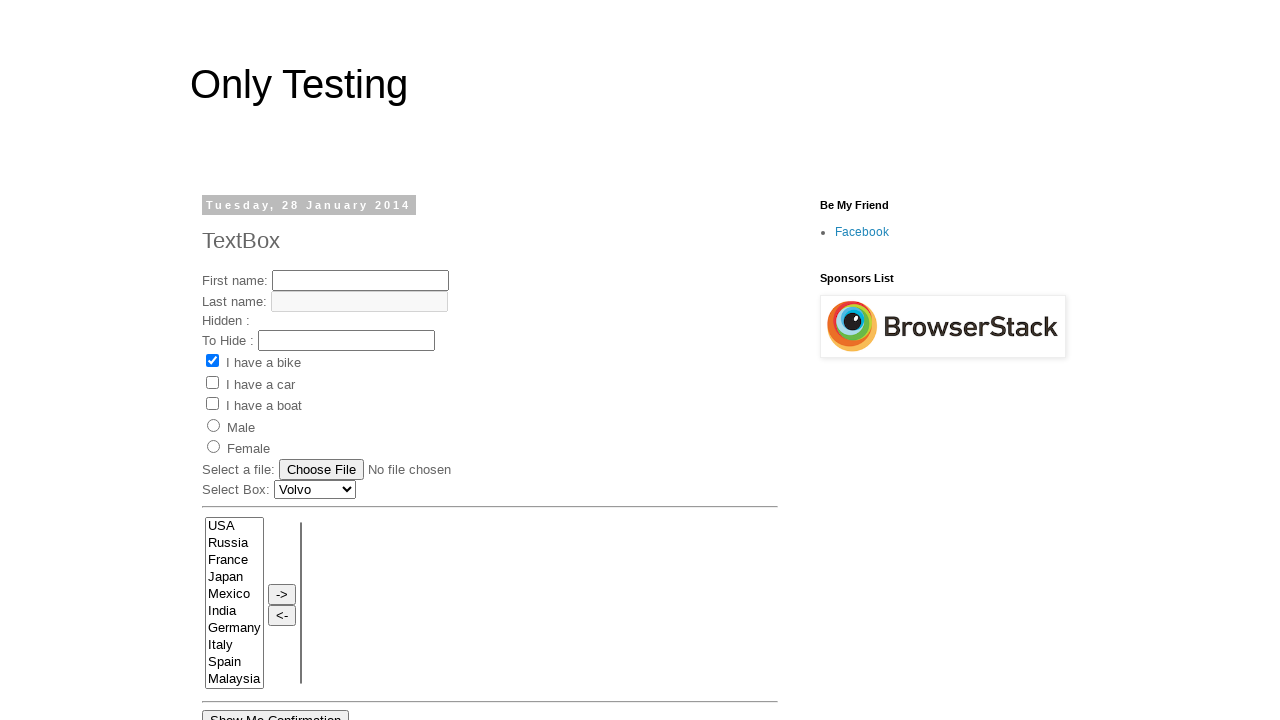

Verified countdown timer element is present and functional
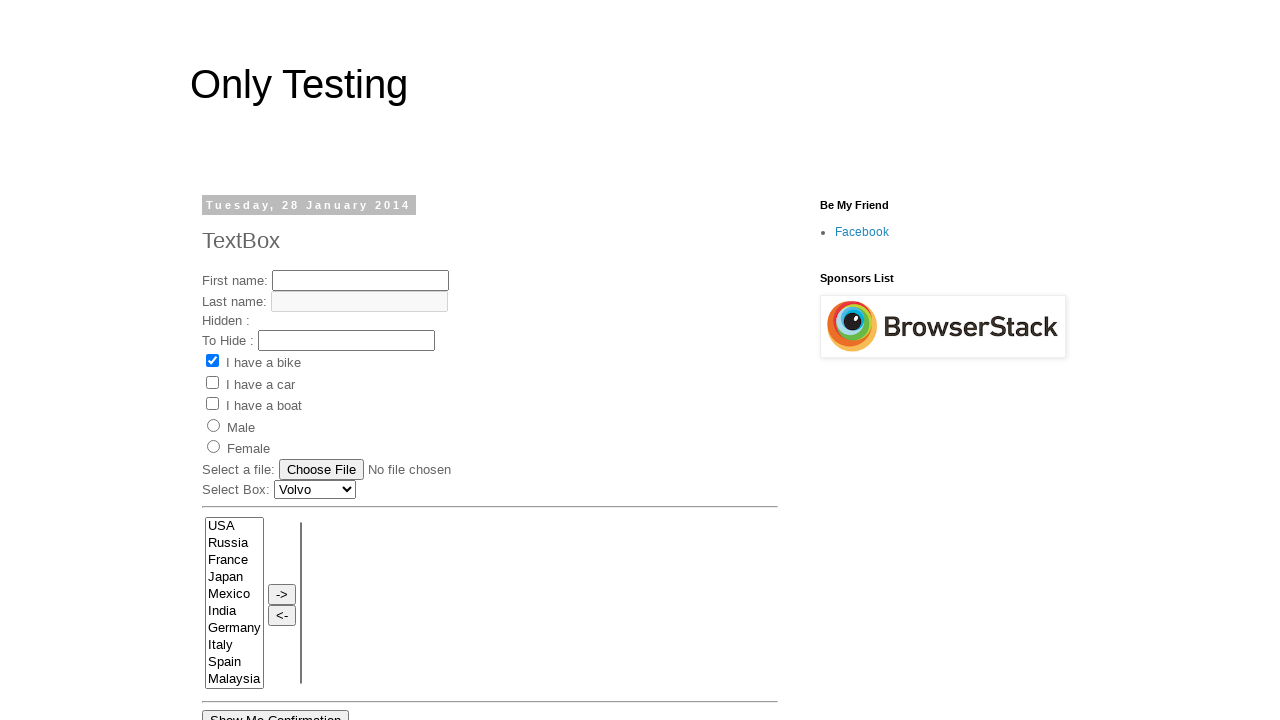

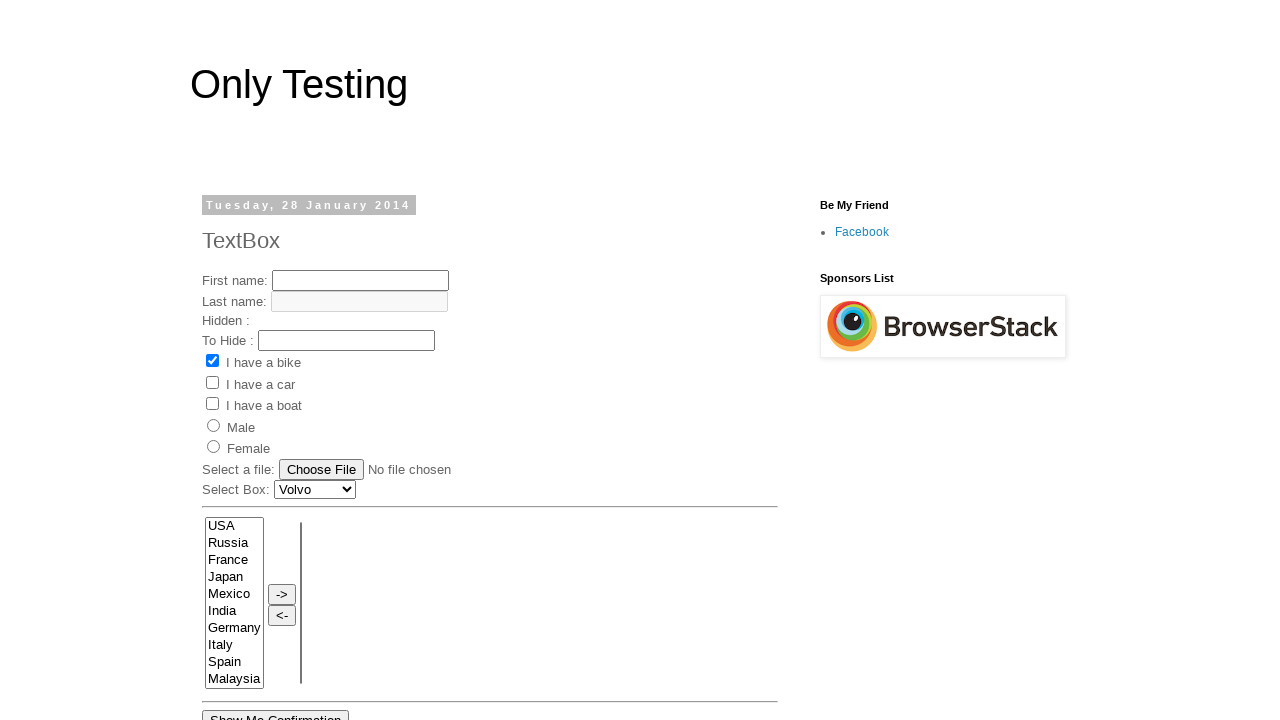